Tests concatenation of two positive integers (2 and 3 = 23) using the calculator

Starting URL: https://testsheepnz.github.io/BasicCalculator

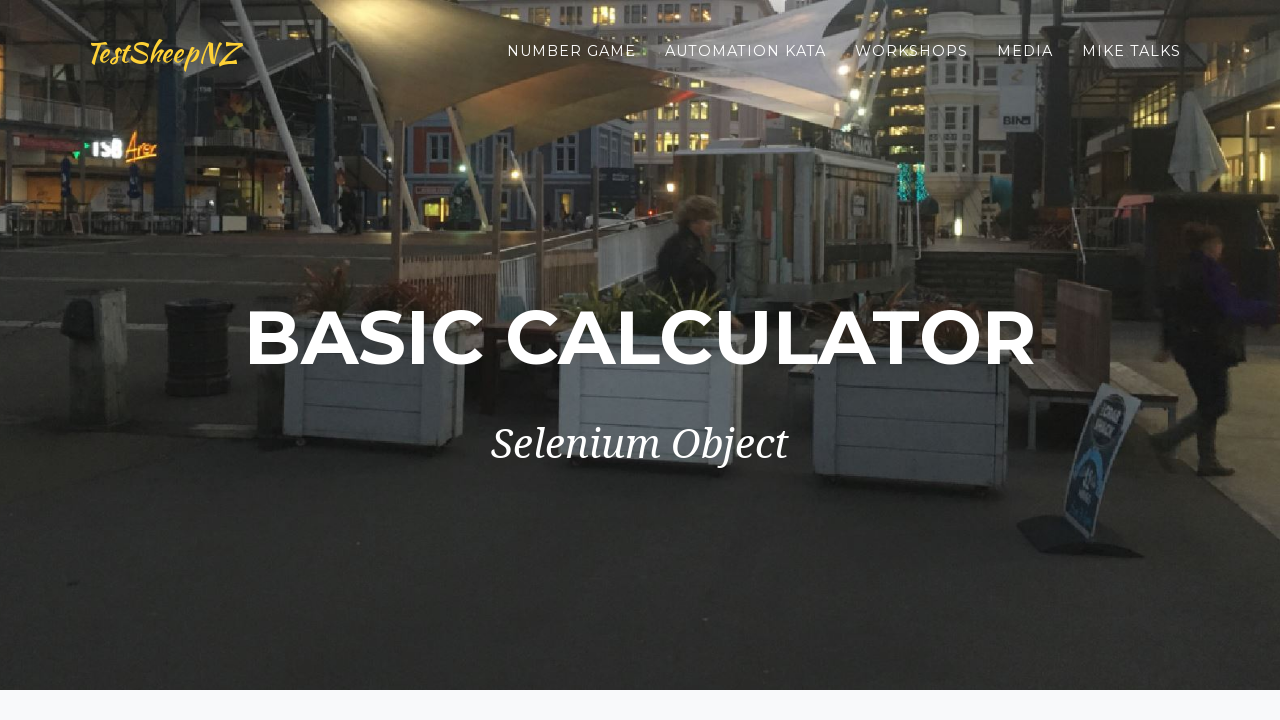

Selected 'Prototype' build version on #selectBuild
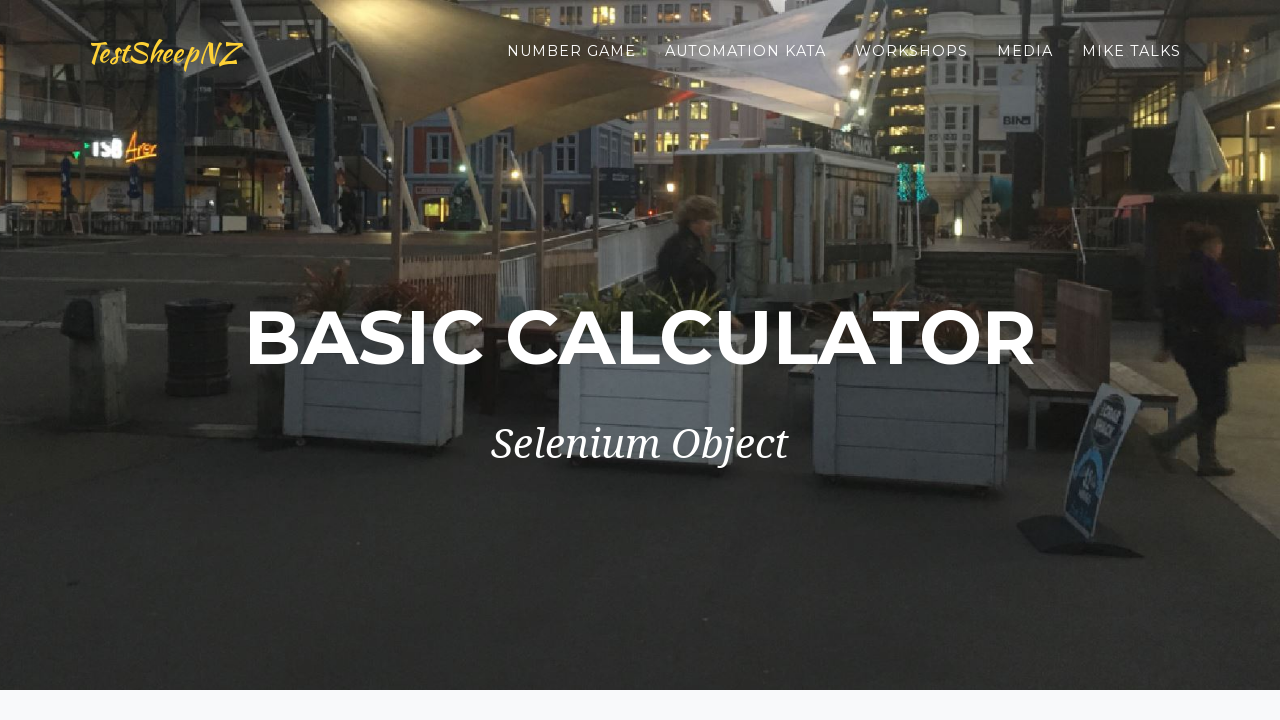

Entered first number '2' in number1 field on #number1Field
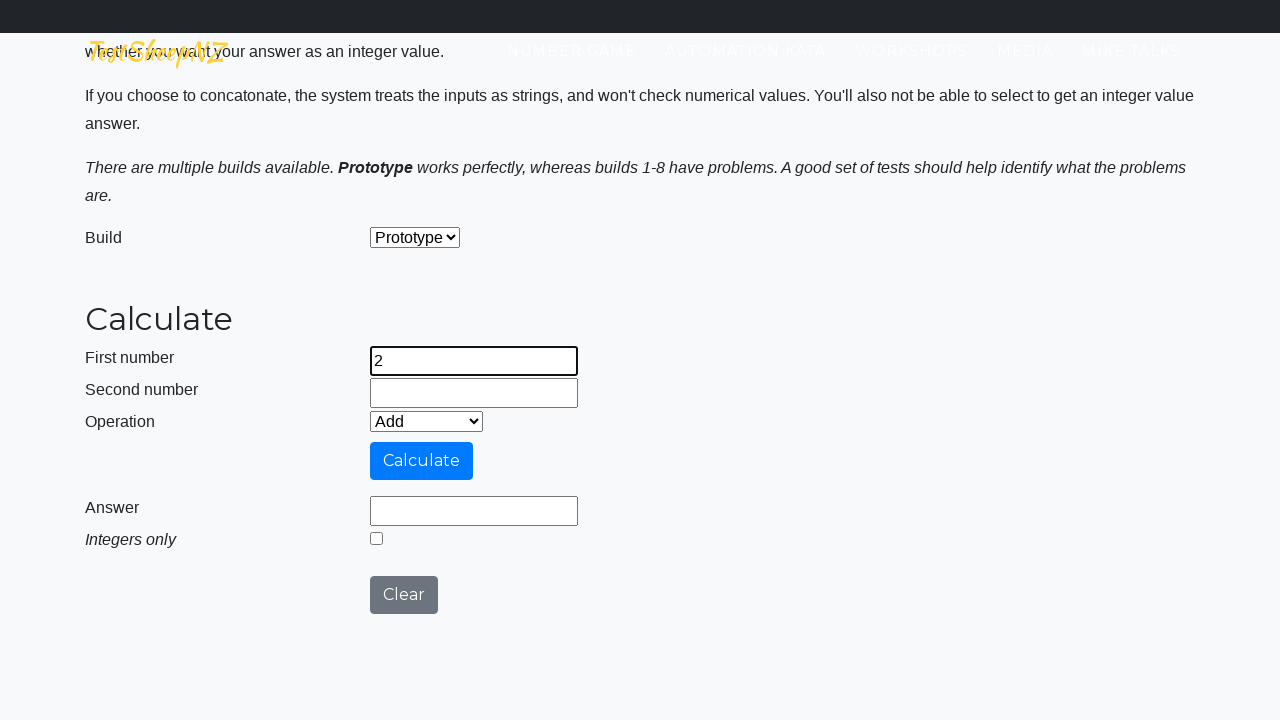

Entered second number '3' in number2 field on #number2Field
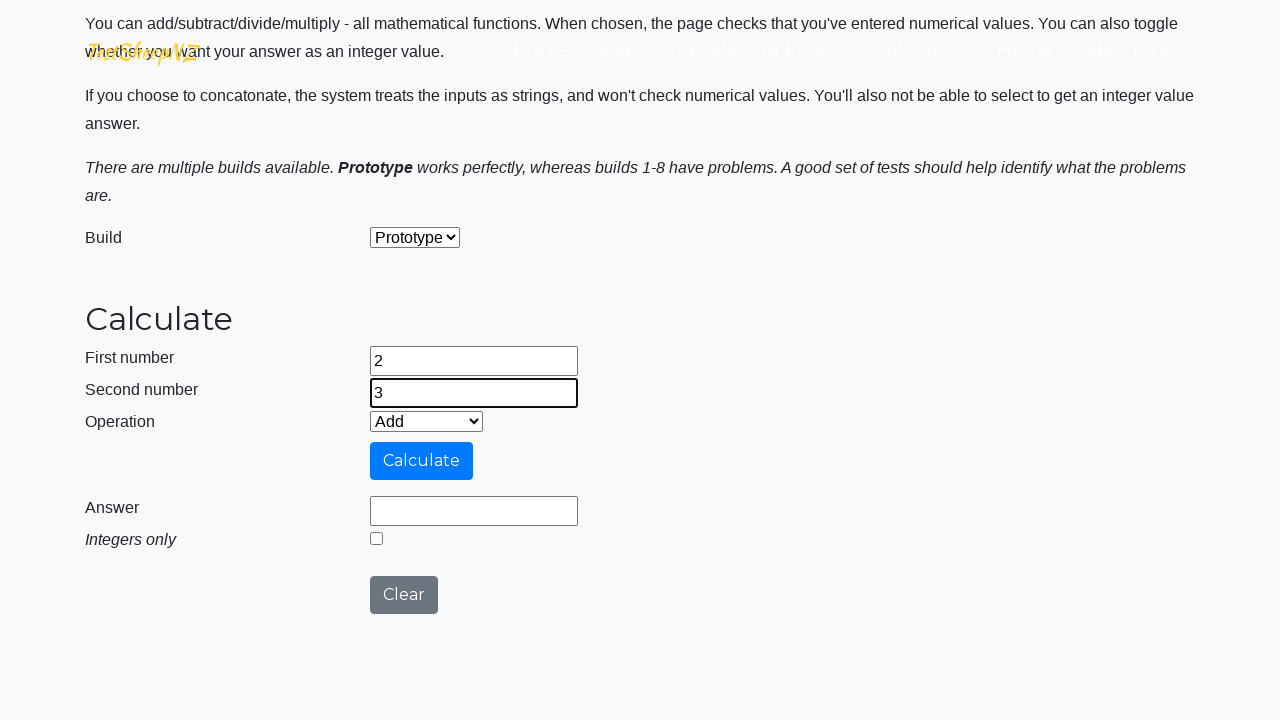

Selected 'Concatenate' operation from dropdown on #selectOperationDropdown
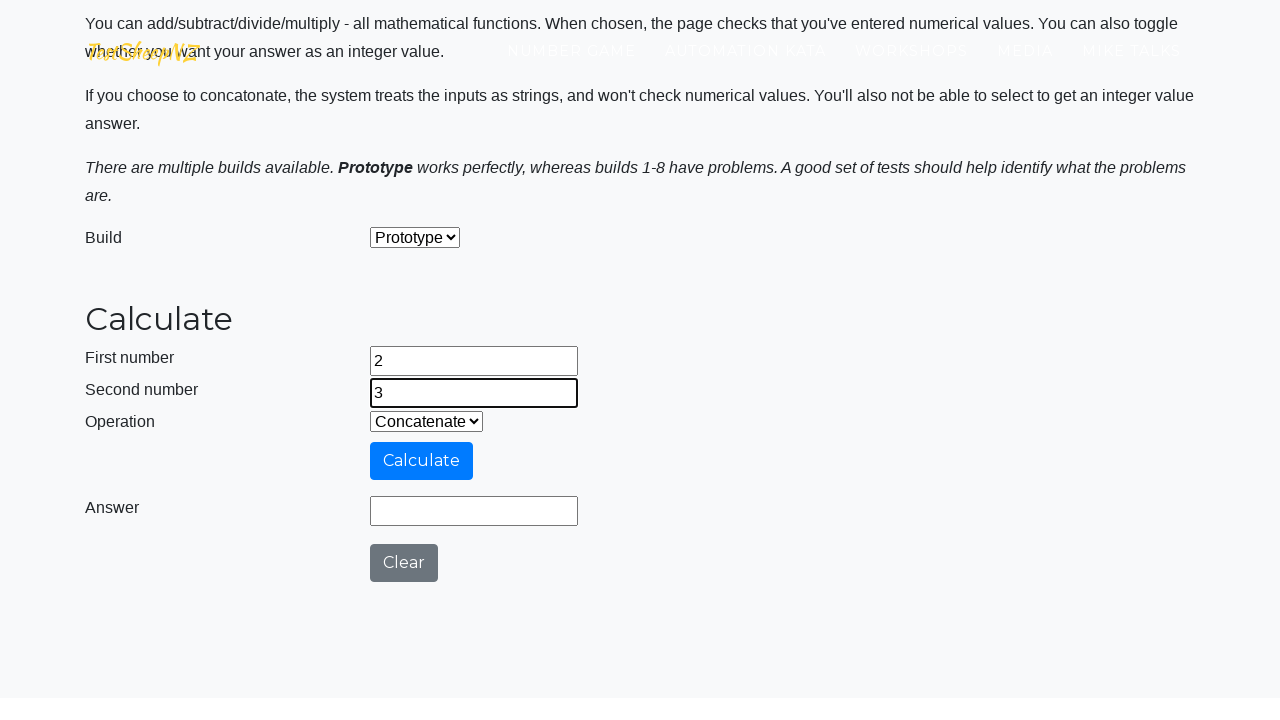

Clicked calculate button to perform concatenation at (422, 461) on #calculateButton
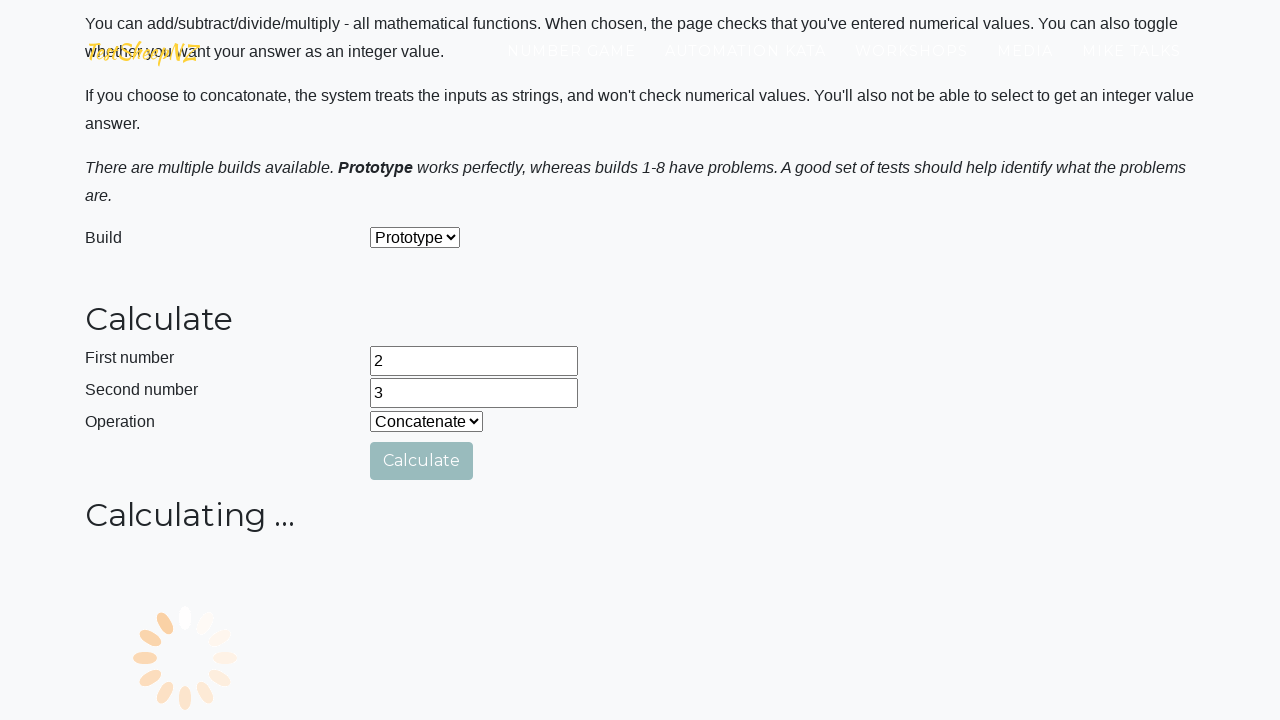

Verified that concatenation result is '23'
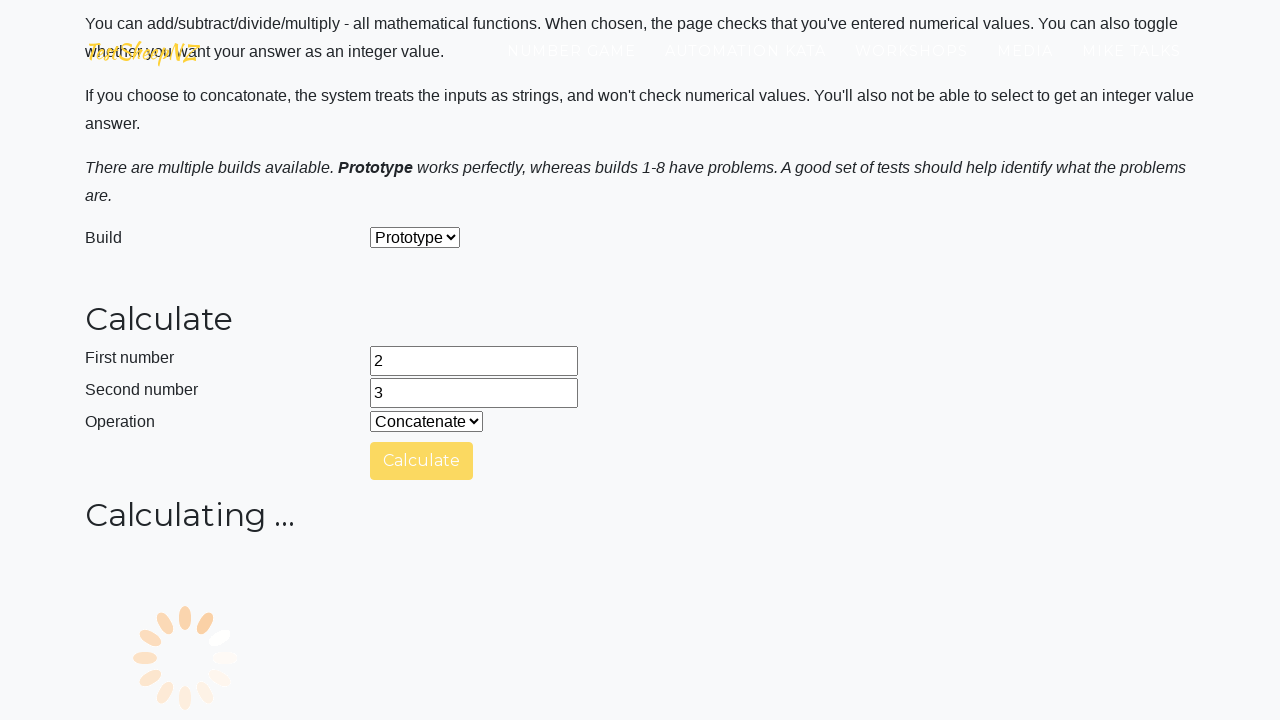

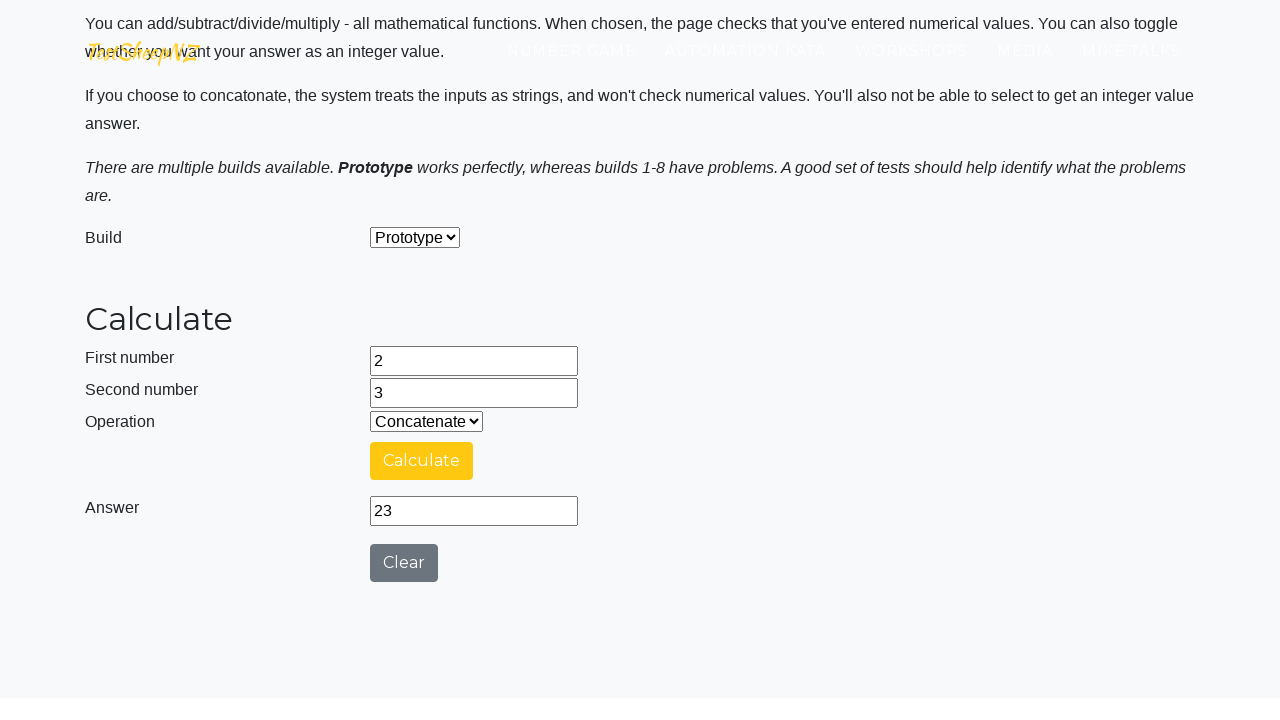